Tests file download functionality by clicking on a download link and verifying the file downloads

Starting URL: http://the-internet.herokuapp.com/download

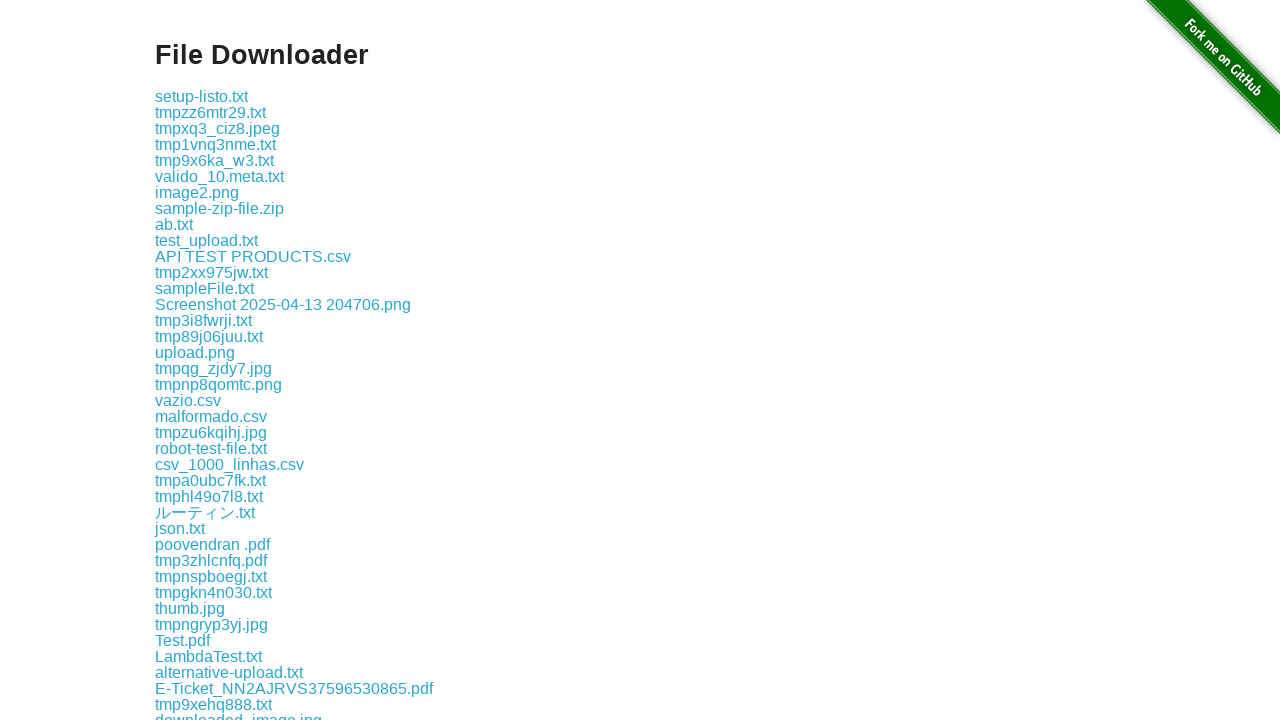

Located all download links on the page
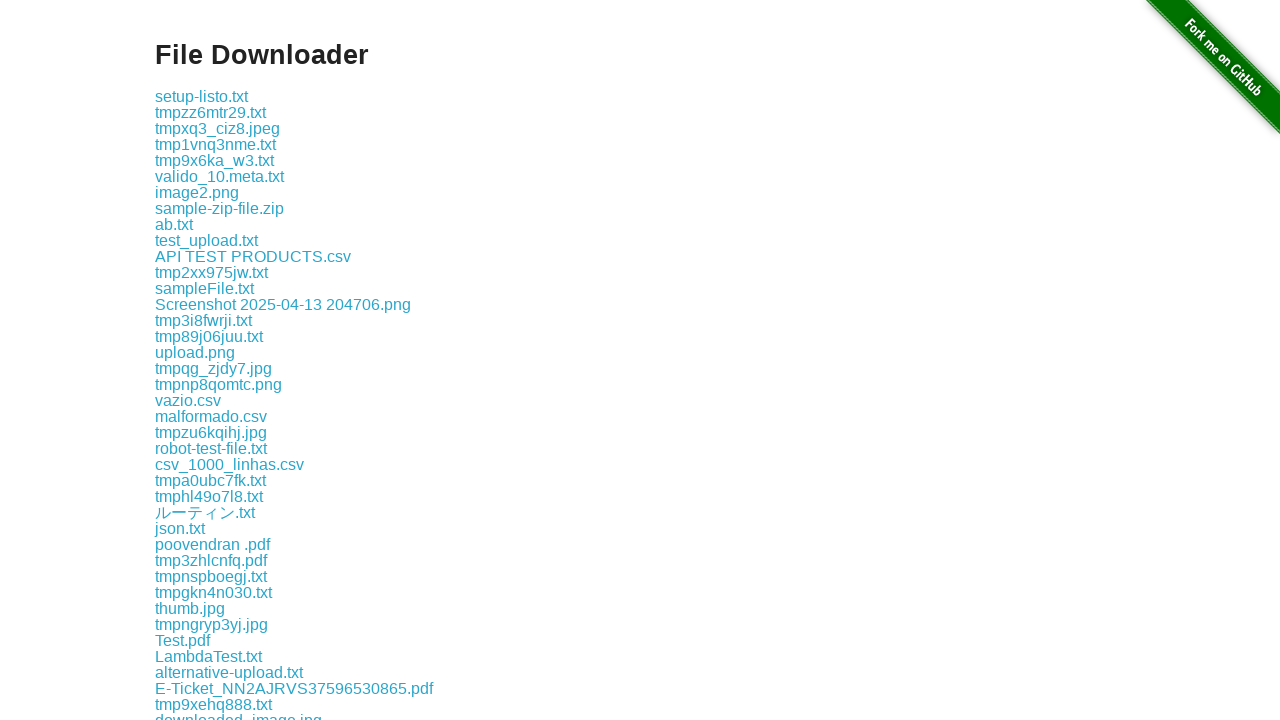

Clicked the 4th download link at (216, 144) on xpath=//div[@class='example']//a >> nth=3
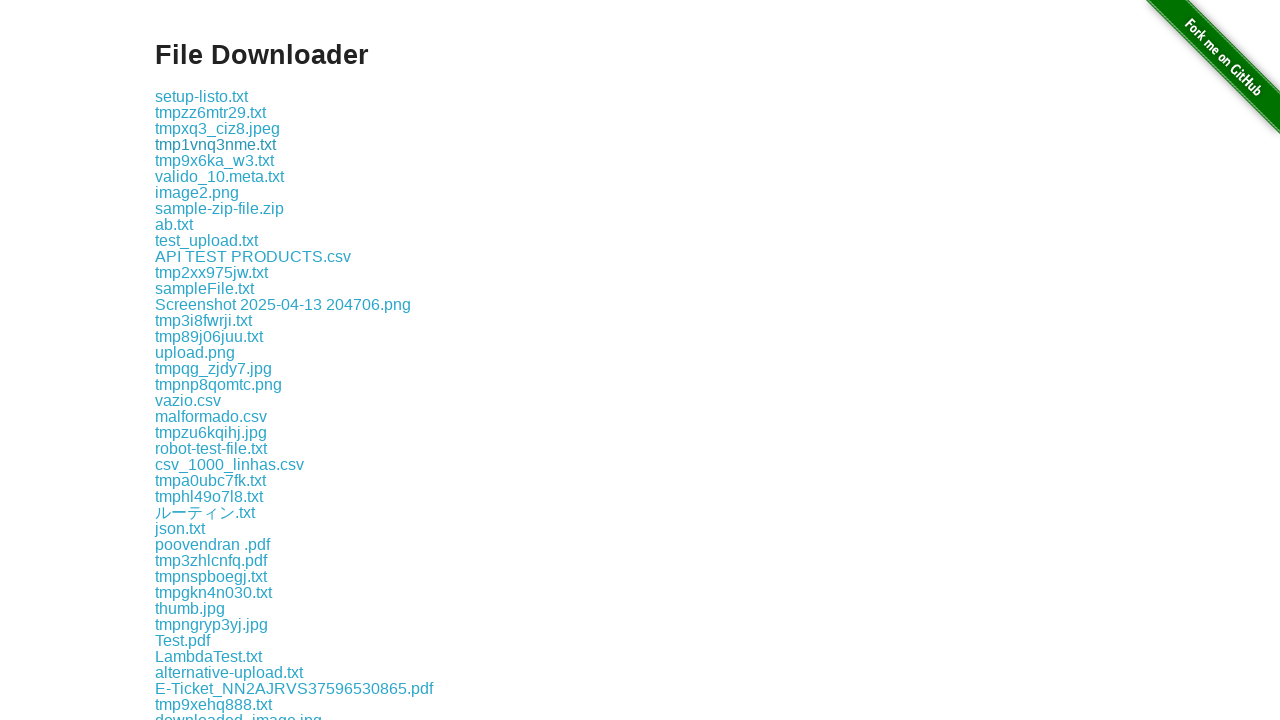

Download initiated and download object retrieved
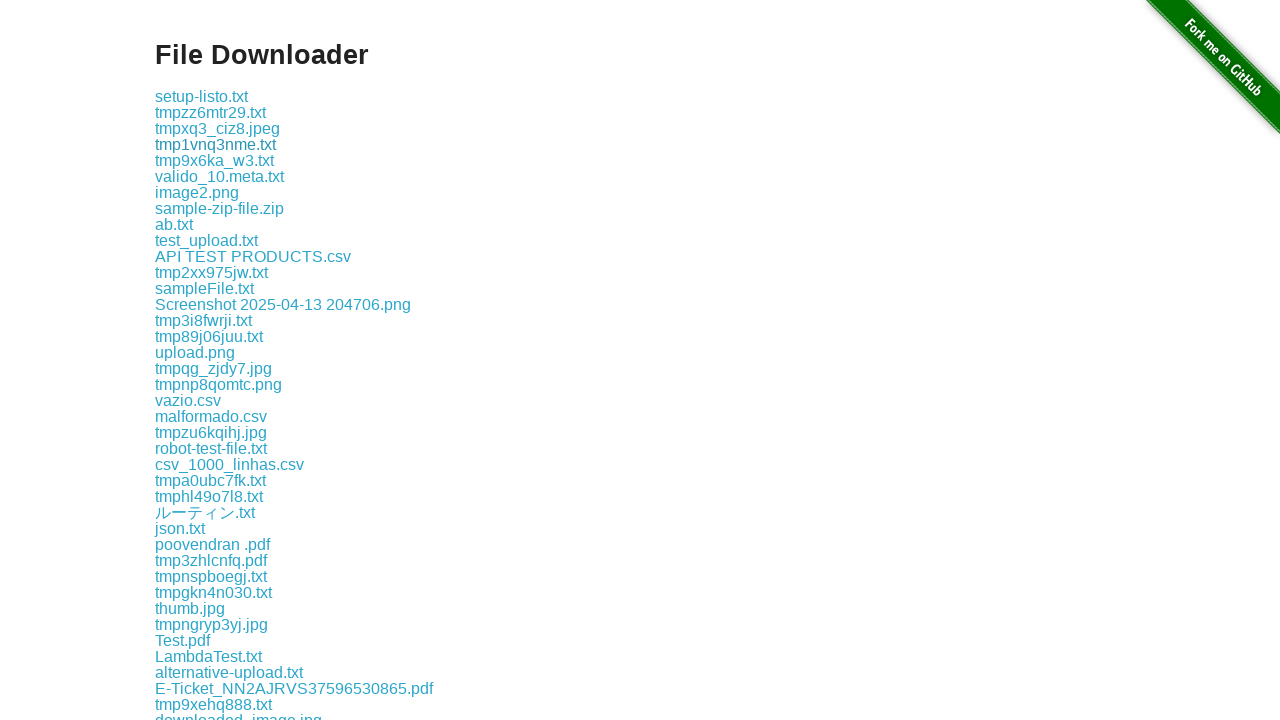

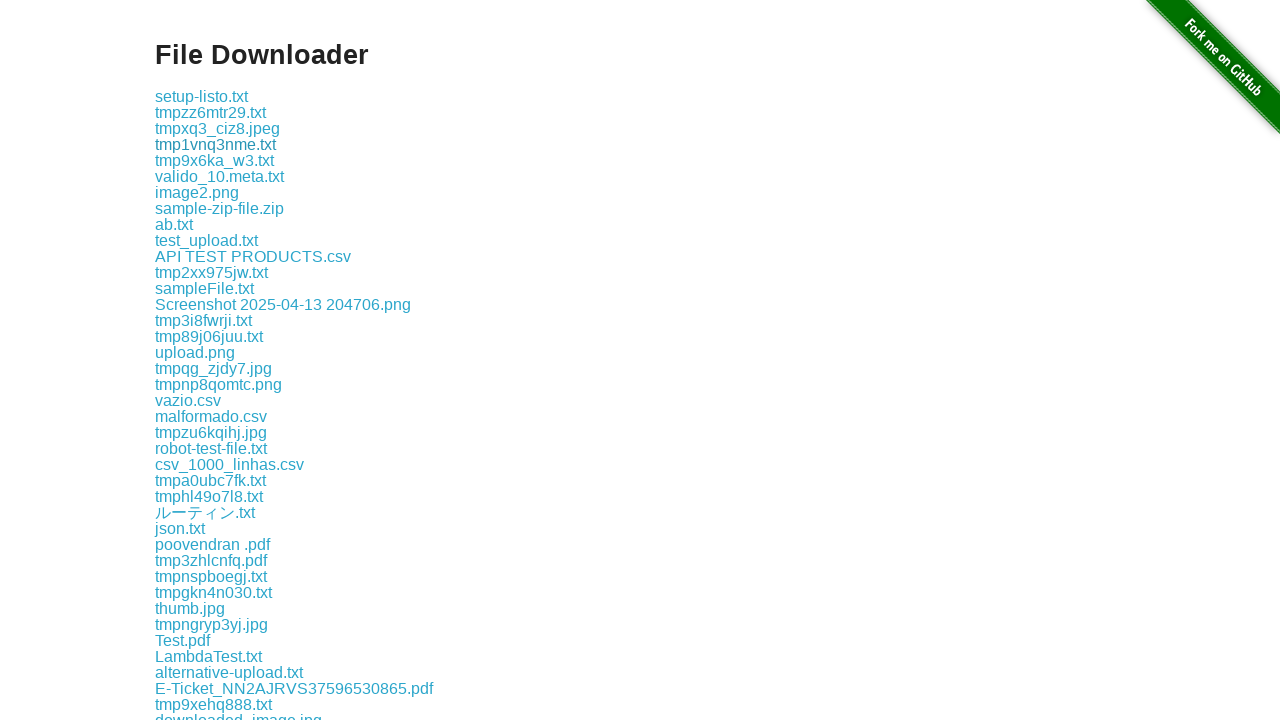